Tests the add/remove elements functionality by clicking to add 5 buttons and then removing 4 of them

Starting URL: https://the-internet.herokuapp.com/add_remove_elements/

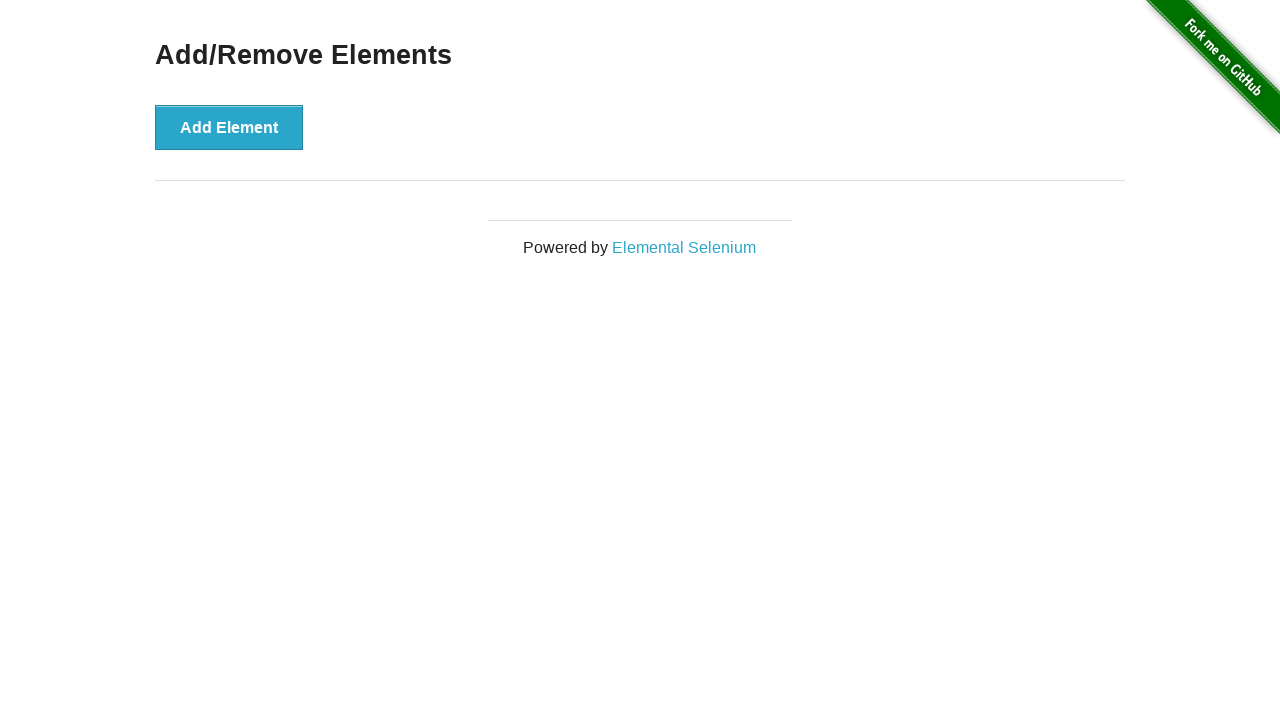

Clicked 'Add Element' button to add a new button at (229, 127) on xpath=//button[text()='Add Element']
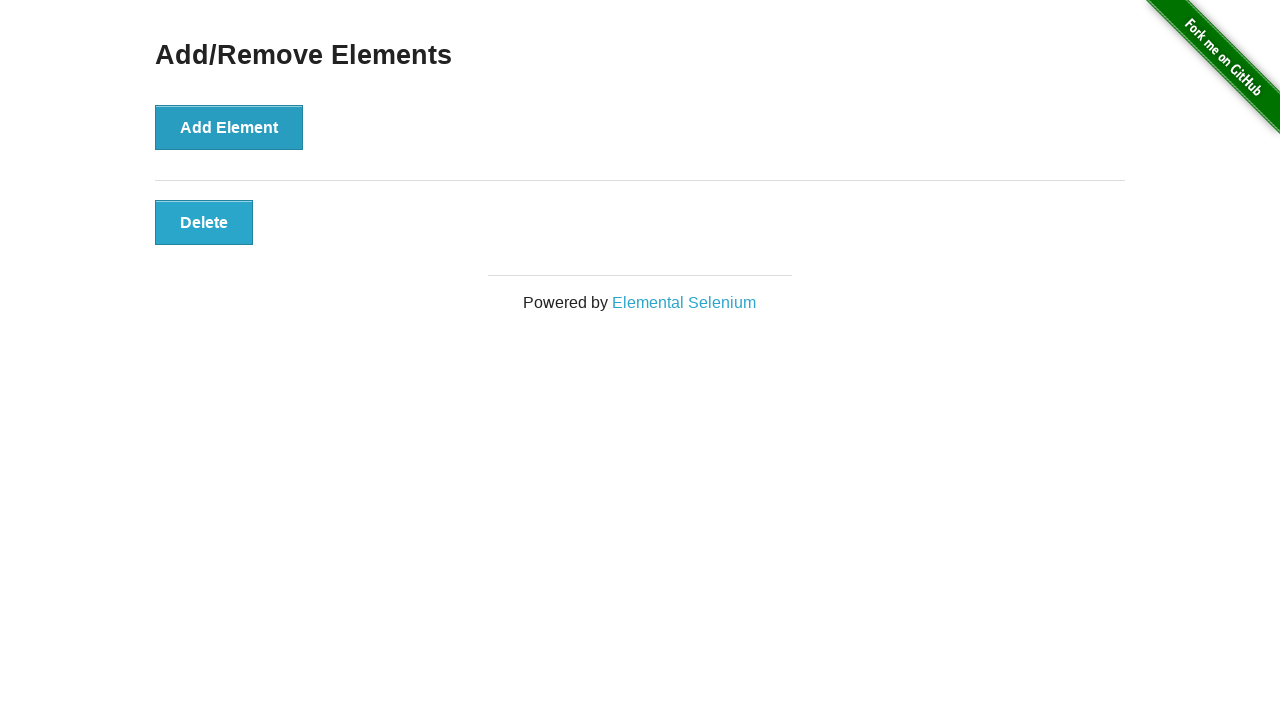

Waited for visual feedback after adding element
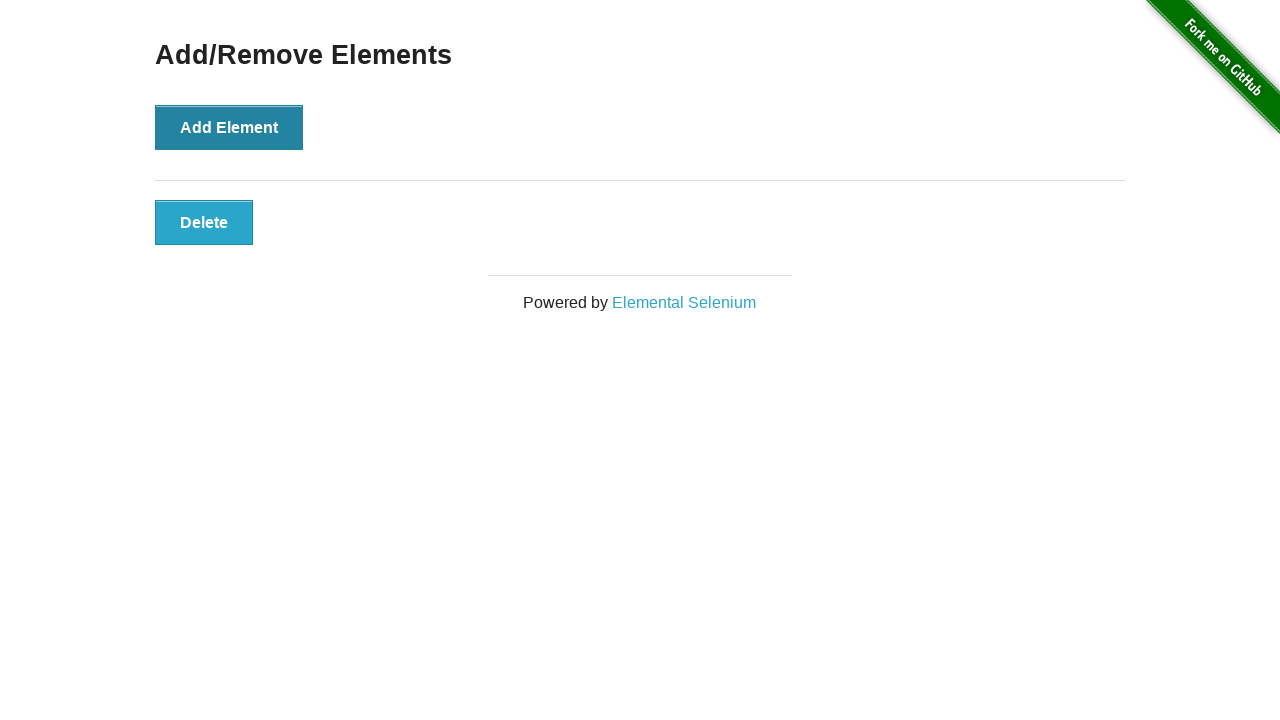

Clicked 'Add Element' button to add a new button at (229, 127) on xpath=//button[text()='Add Element']
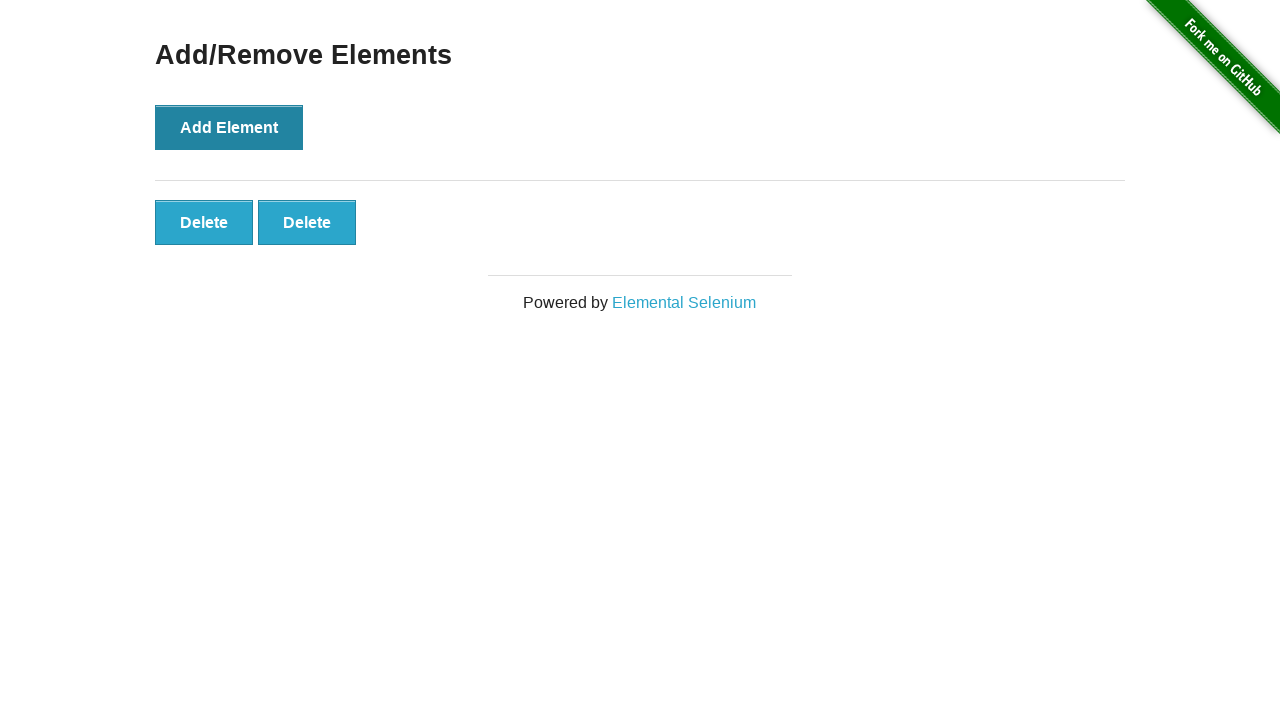

Waited for visual feedback after adding element
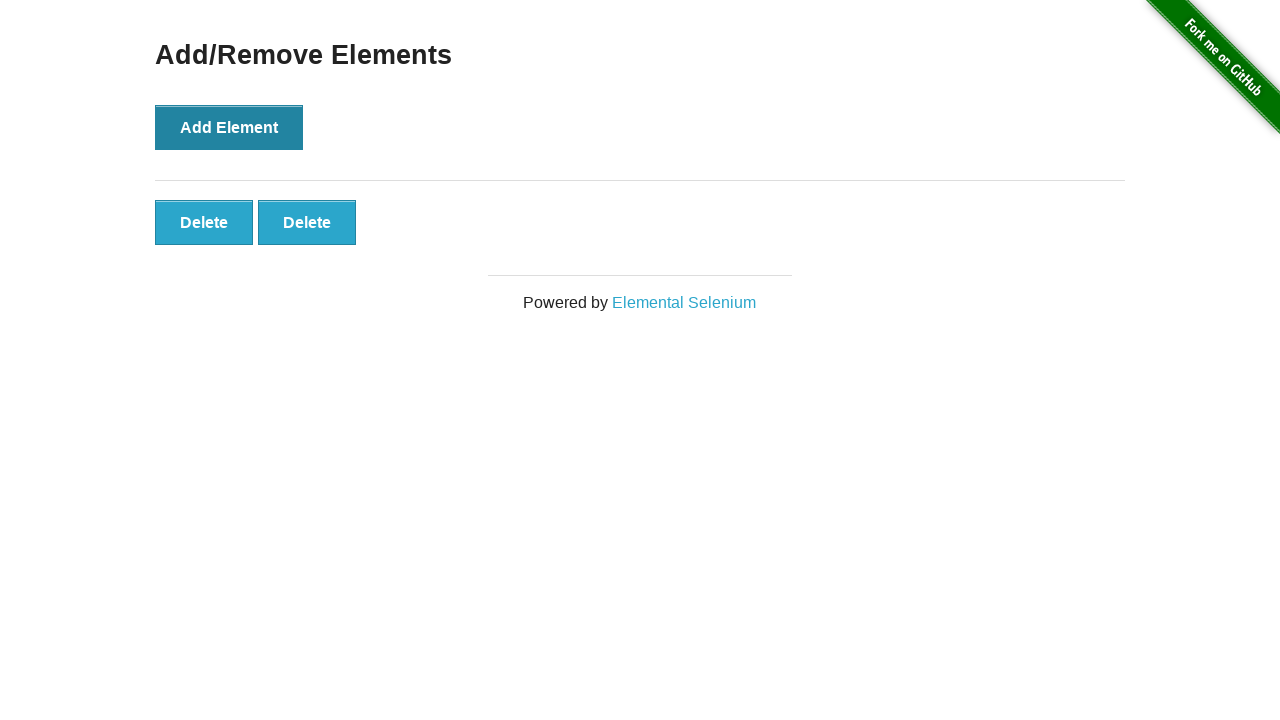

Clicked 'Add Element' button to add a new button at (229, 127) on xpath=//button[text()='Add Element']
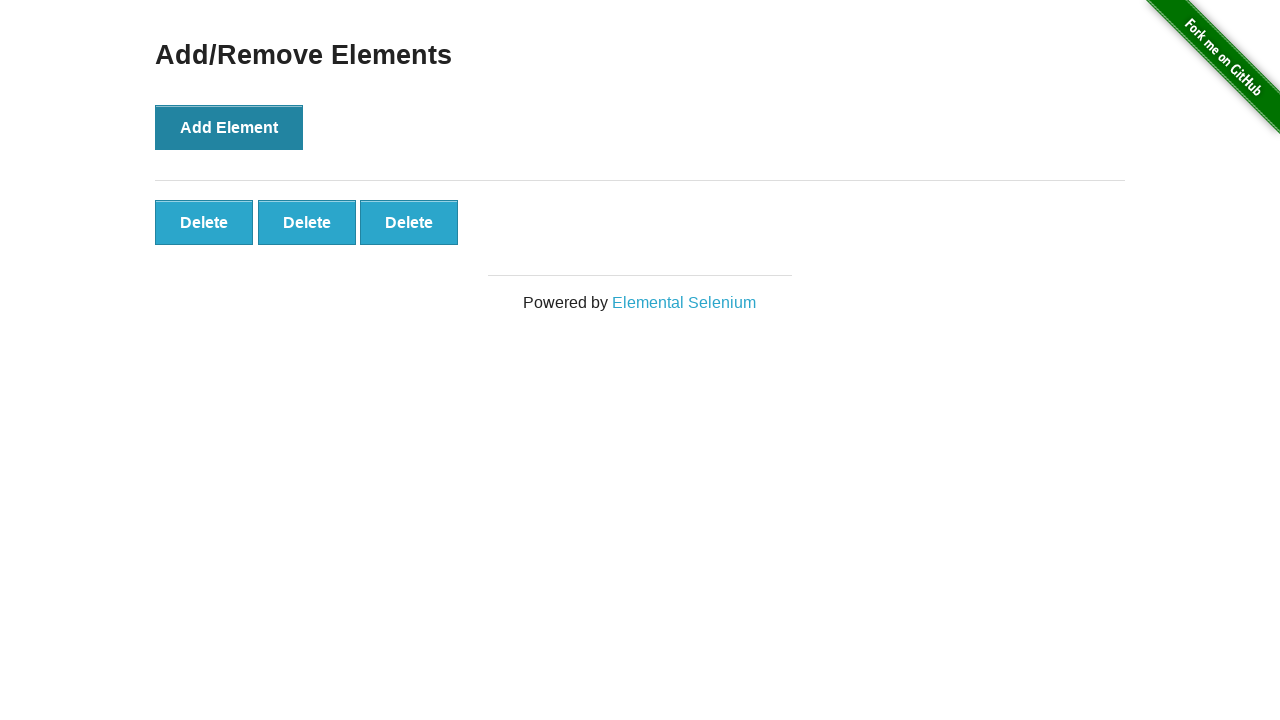

Waited for visual feedback after adding element
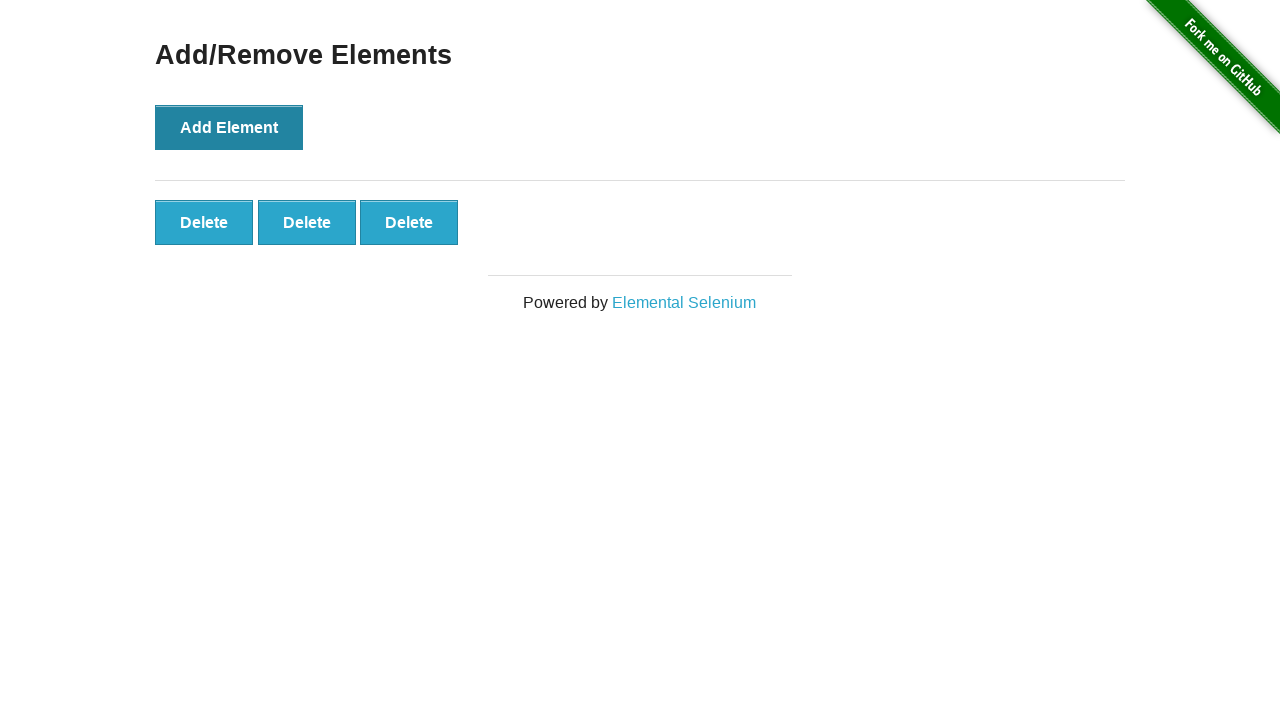

Clicked 'Add Element' button to add a new button at (229, 127) on xpath=//button[text()='Add Element']
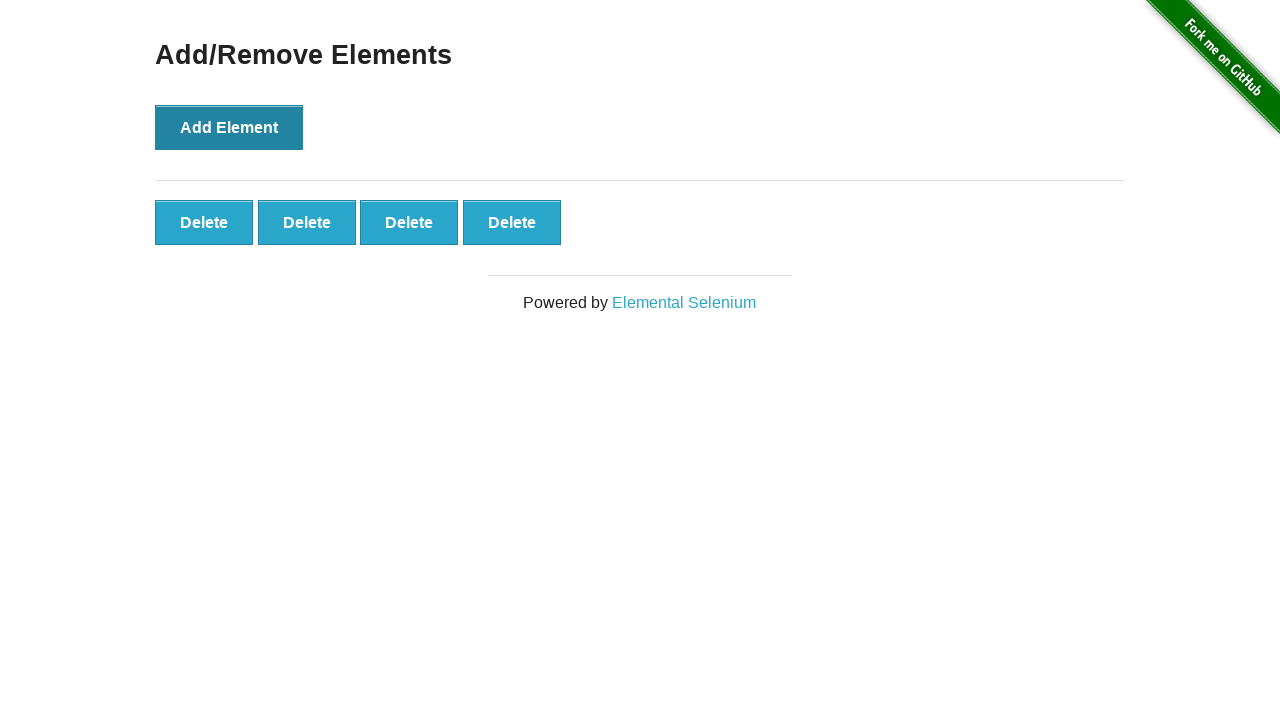

Waited for visual feedback after adding element
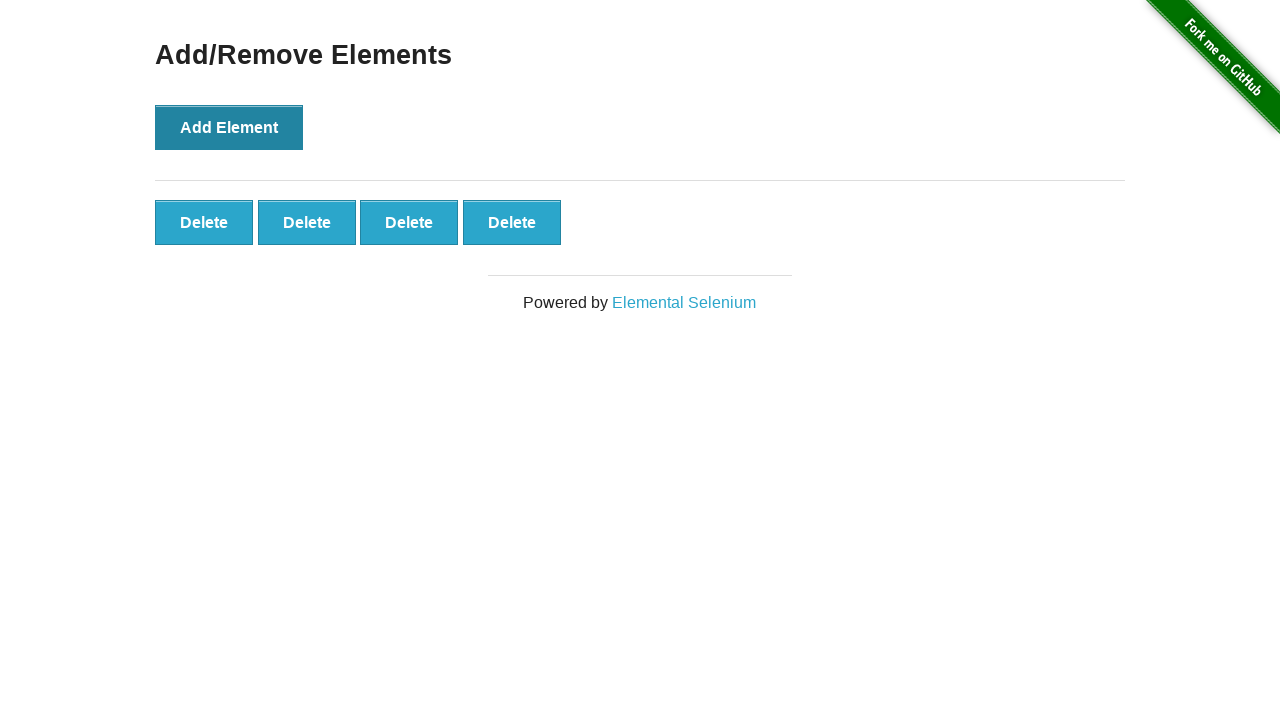

Clicked 'Add Element' button to add a new button at (229, 127) on xpath=//button[text()='Add Element']
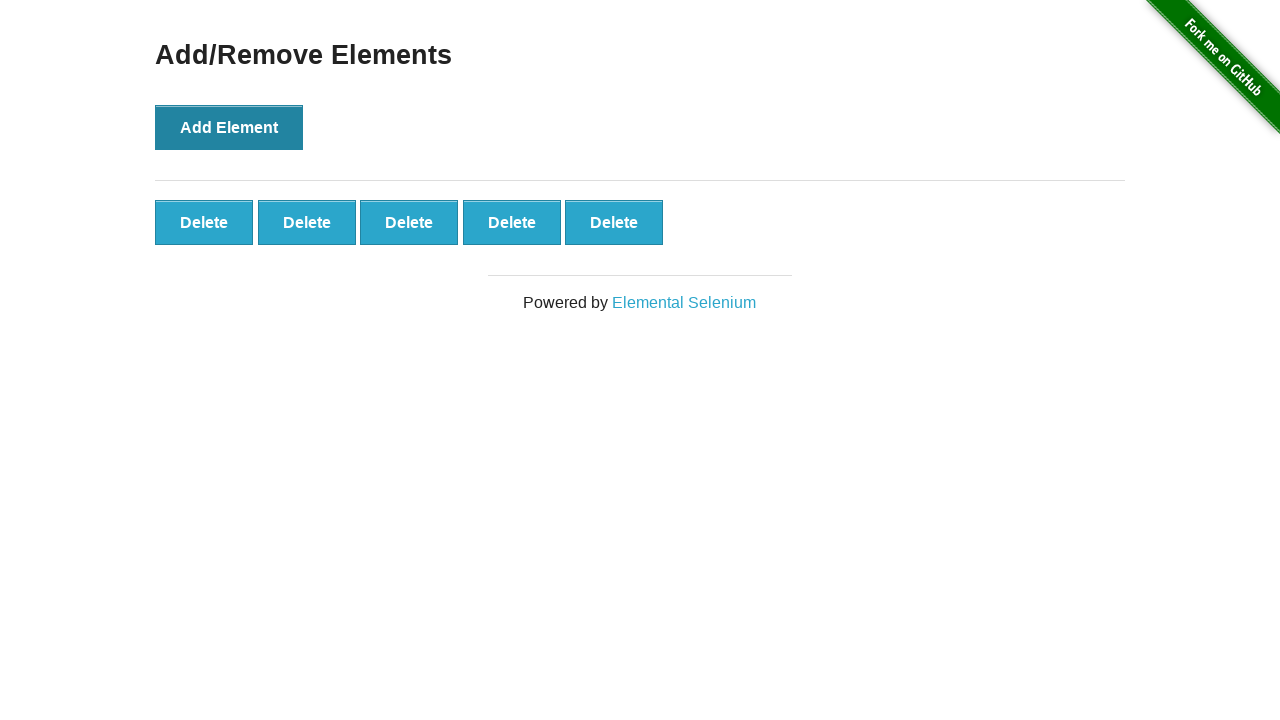

Waited for visual feedback after adding element
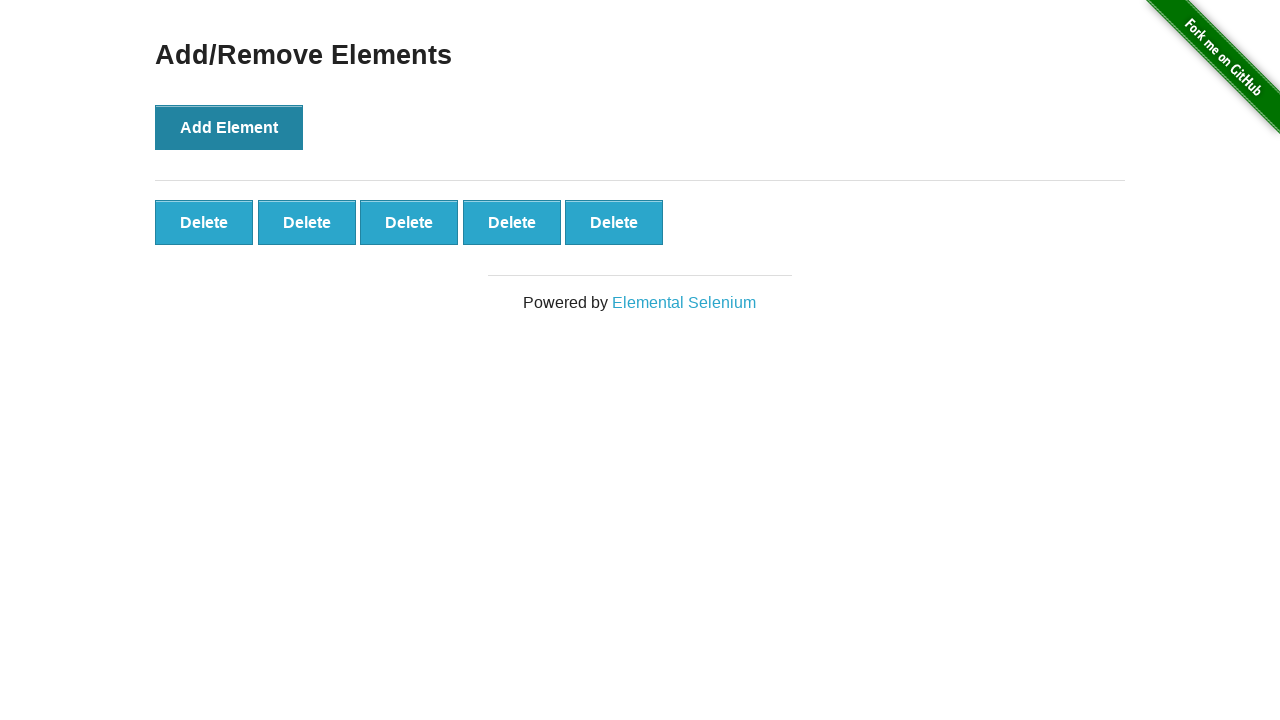

Clicked remove button on added element at (204, 222) on .added-manually >> nth=0
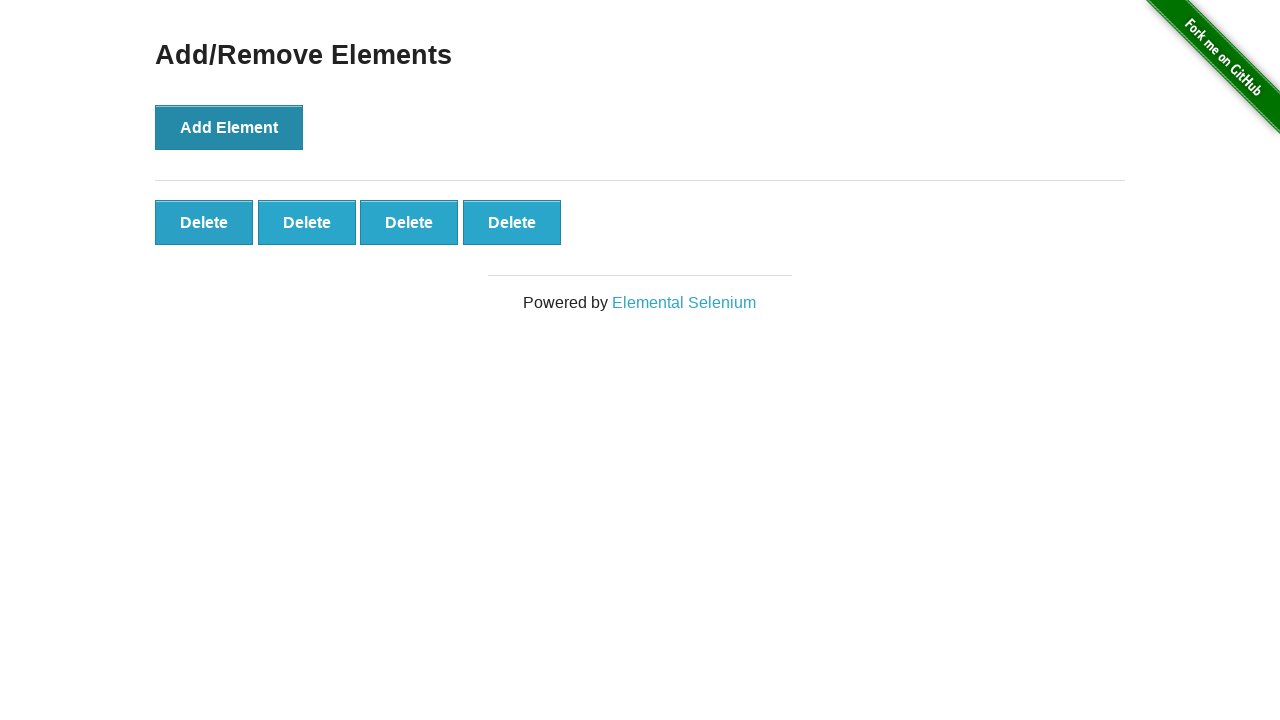

Waited for visual feedback after removing element
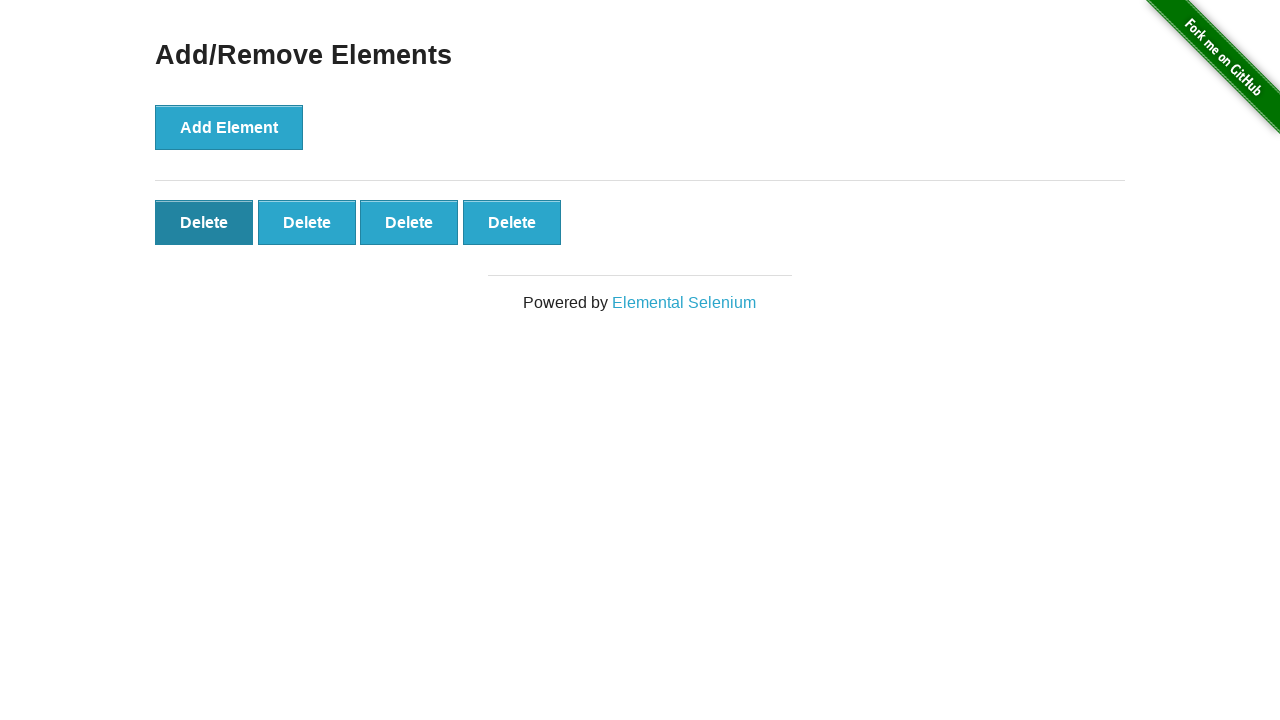

Clicked remove button on added element at (204, 222) on .added-manually >> nth=0
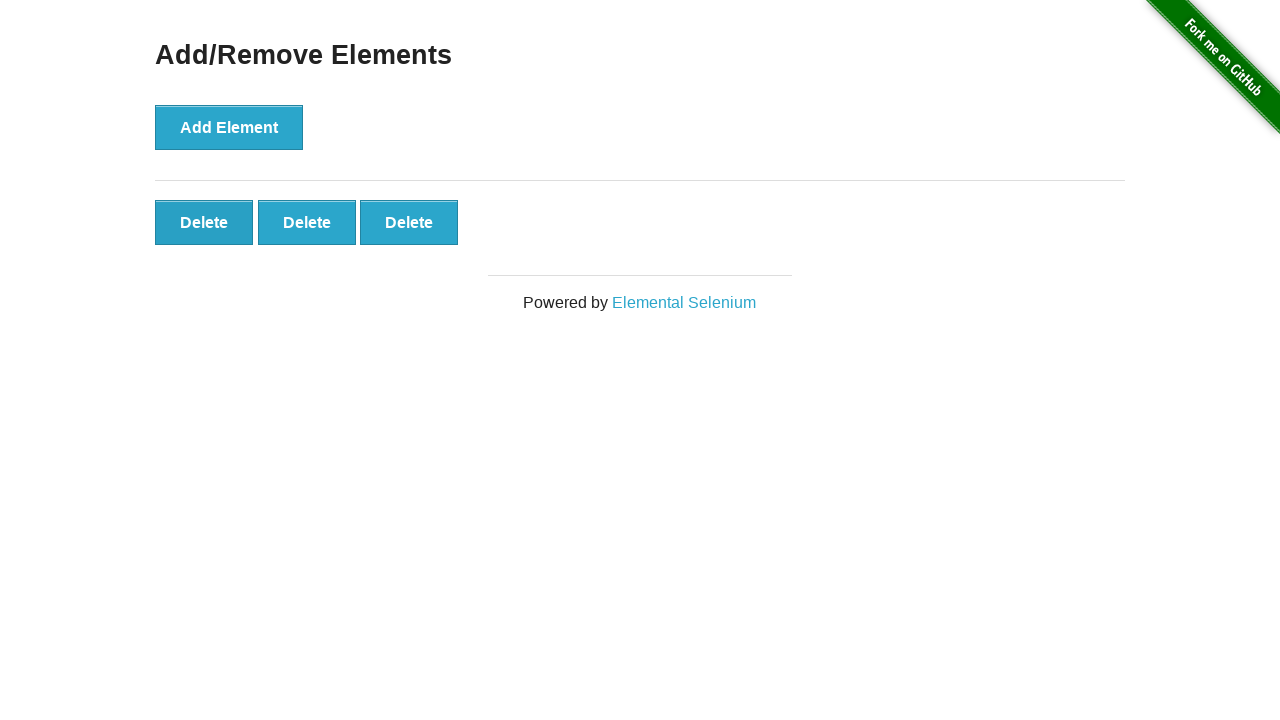

Waited for visual feedback after removing element
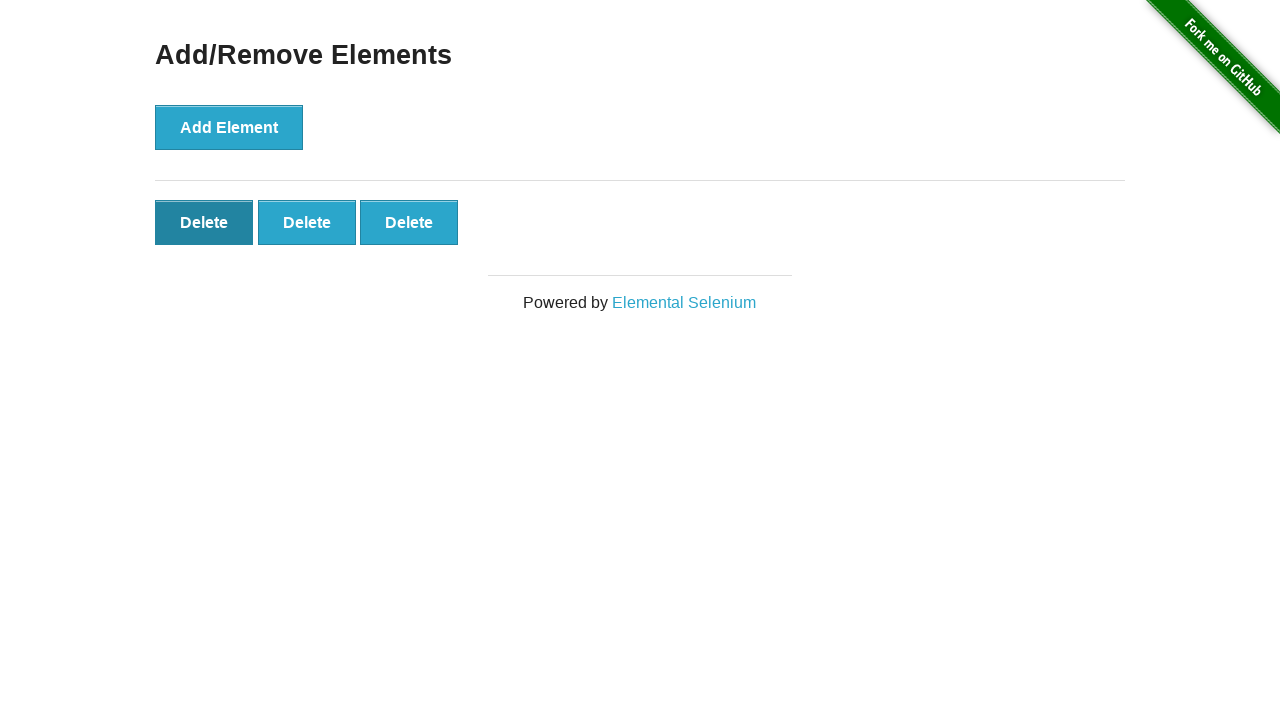

Clicked remove button on added element at (204, 222) on .added-manually >> nth=0
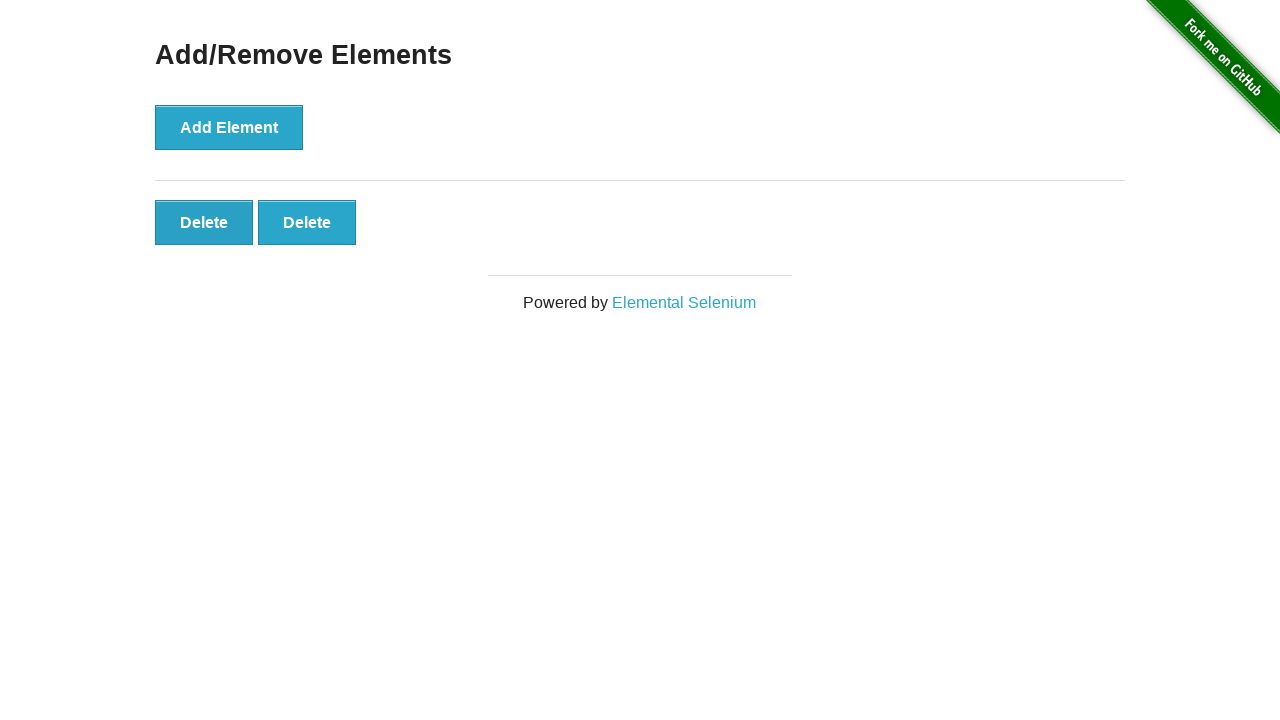

Waited for visual feedback after removing element
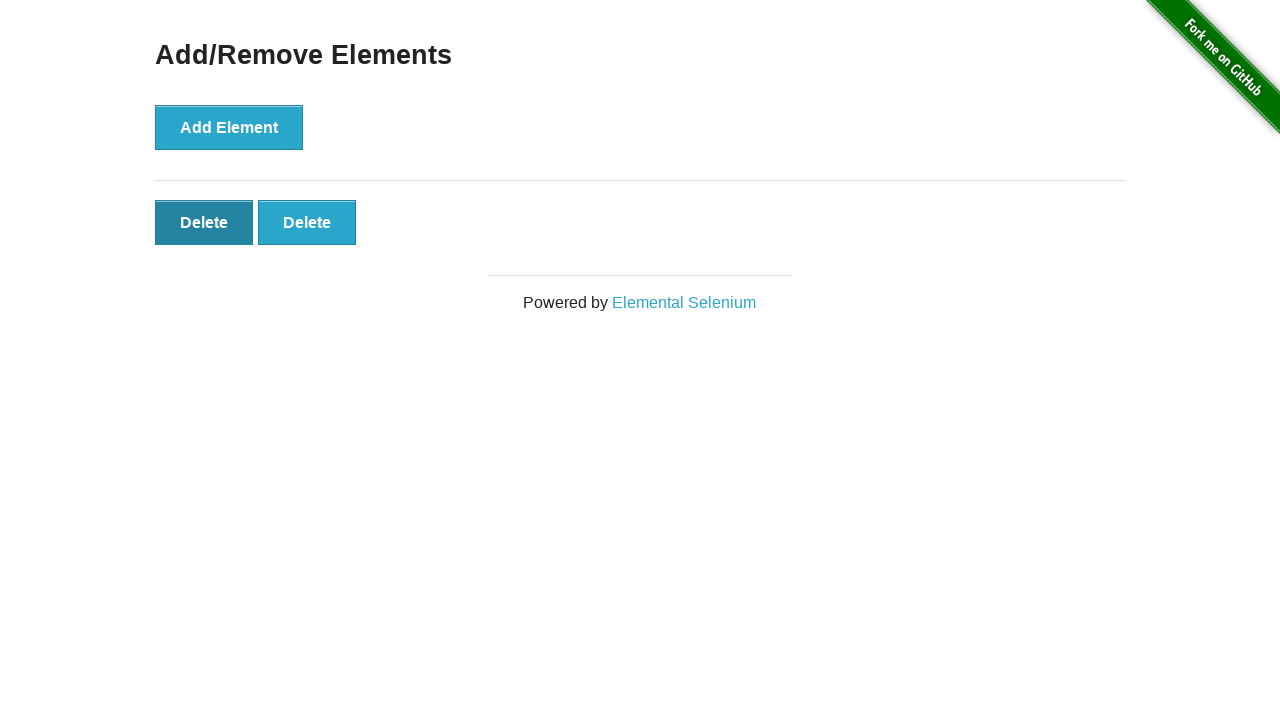

Clicked remove button on added element at (204, 222) on .added-manually >> nth=0
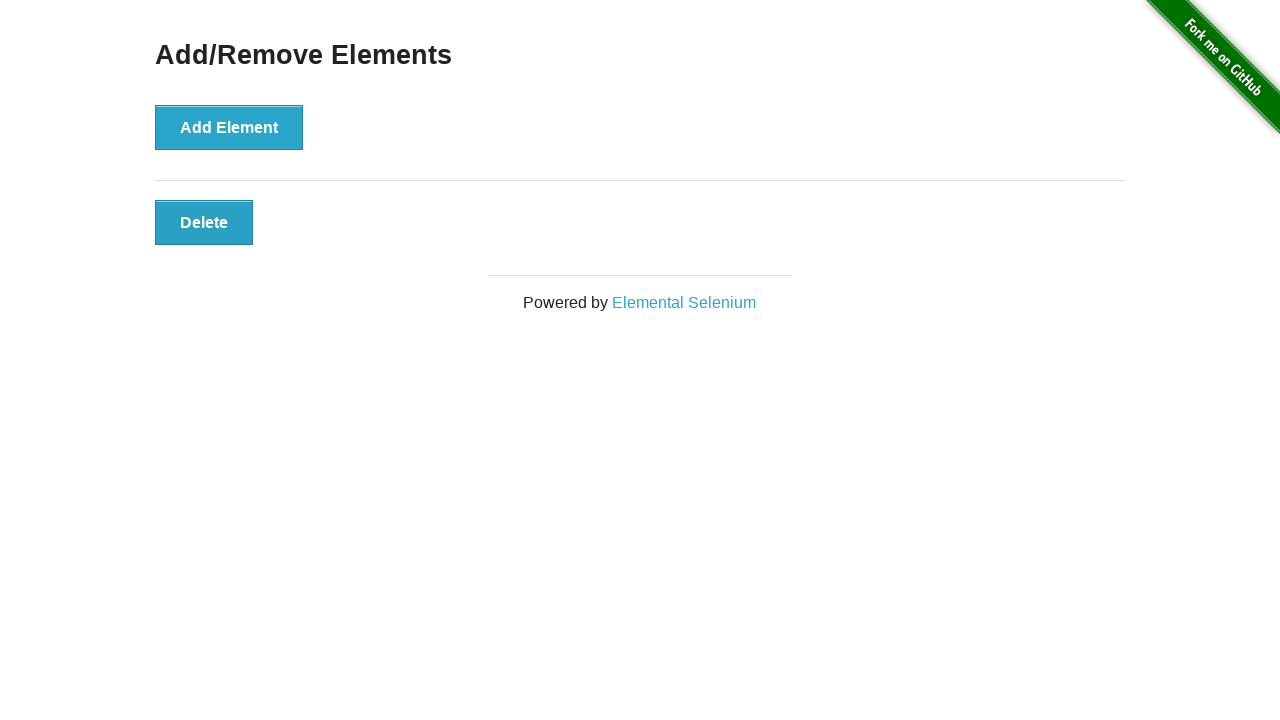

Waited for visual feedback after removing element
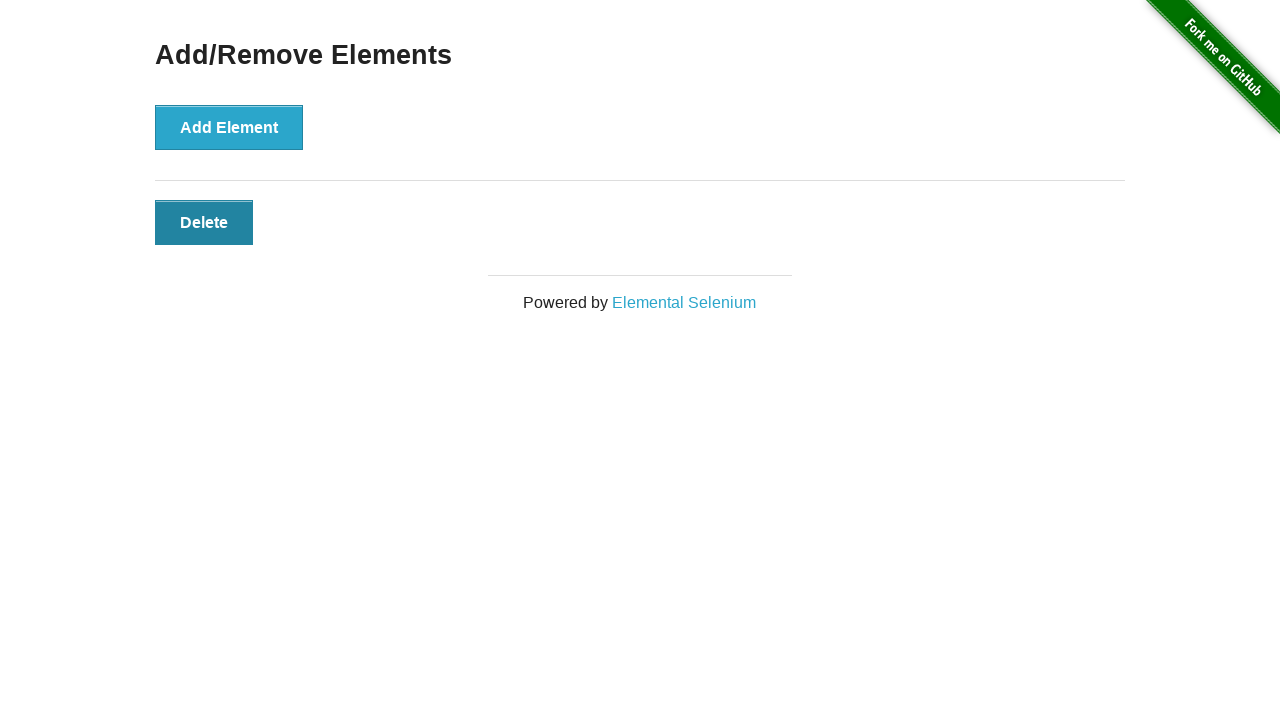

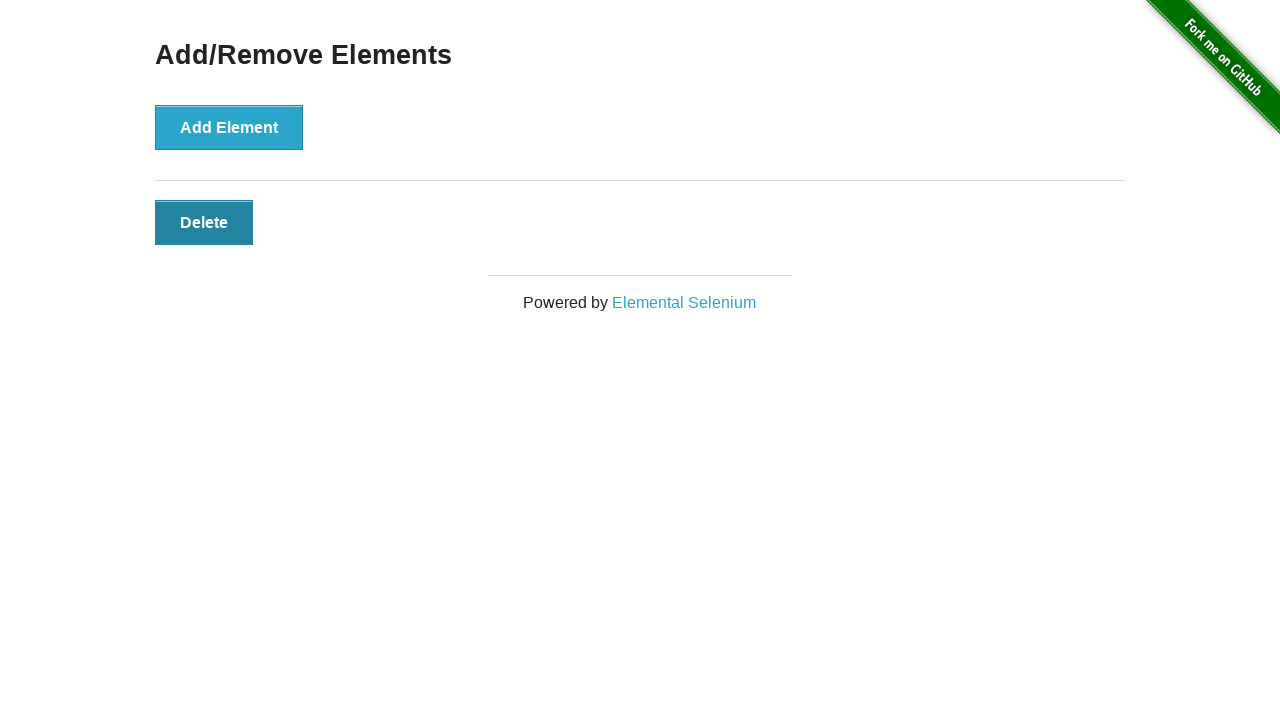